Tests drawing functionality on HTML Canvas Studio by selecting the line tool and drawing lines using mouse actions

Starting URL: http://www.htmlcanvasstudio.com/

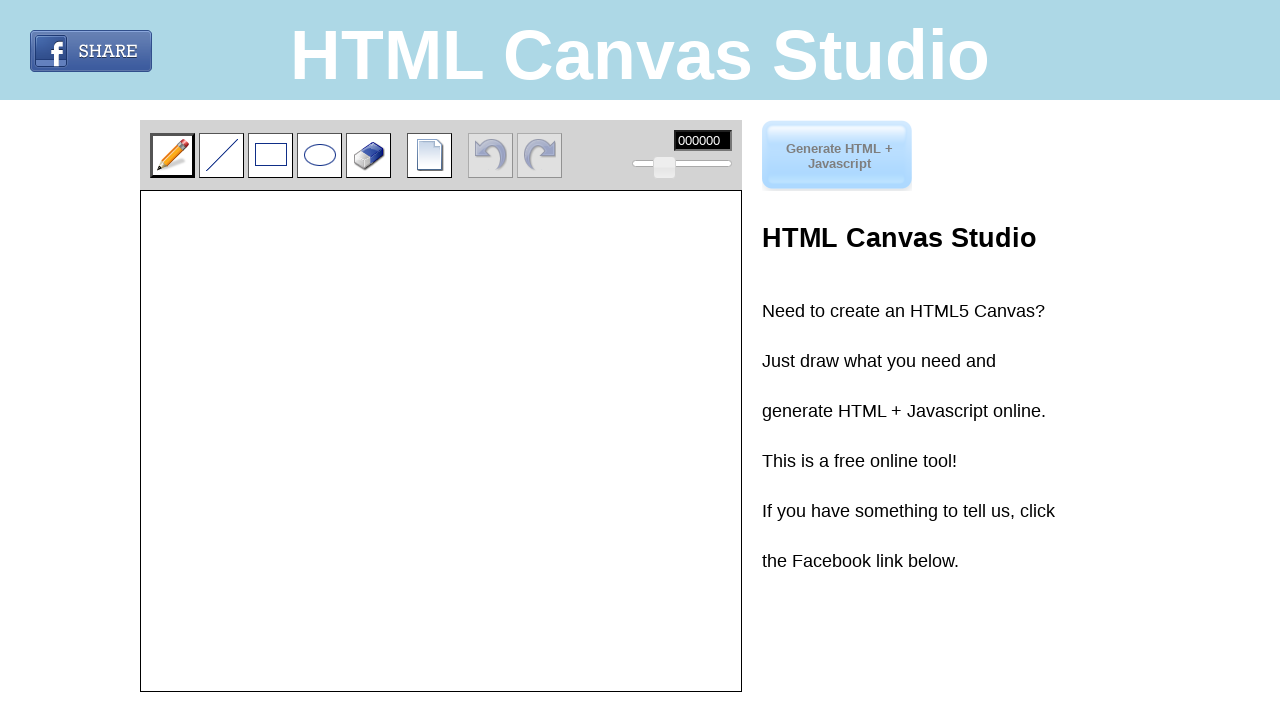

Clicked the 'Draw a line' tool at (222, 155) on input[title='Draw a line']
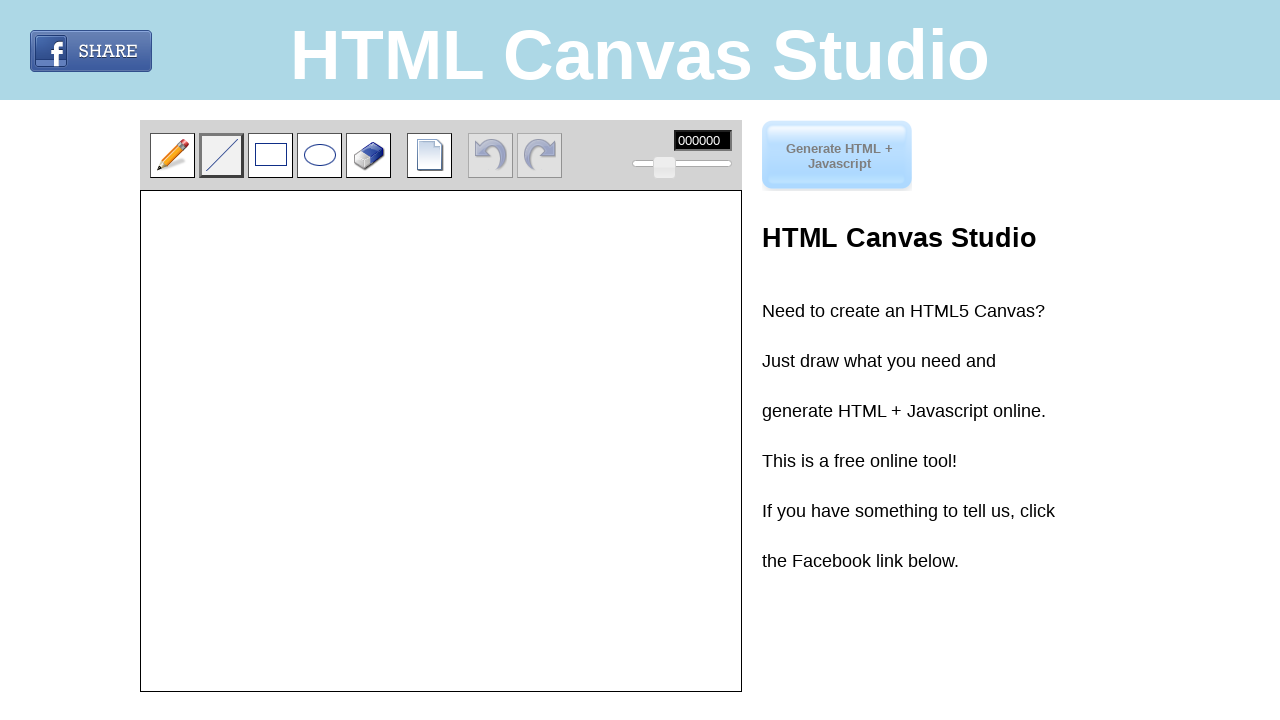

Located canvas container element
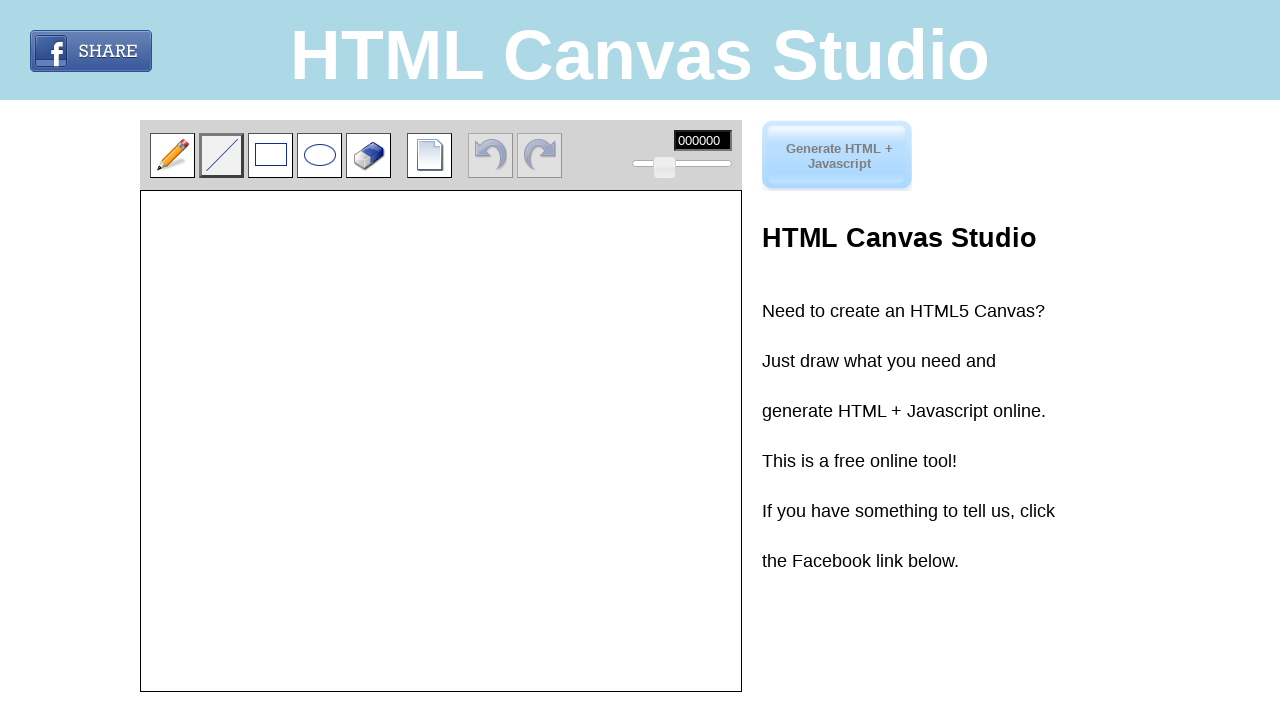

Moved mouse to starting position for horizontal line at (140, 275)
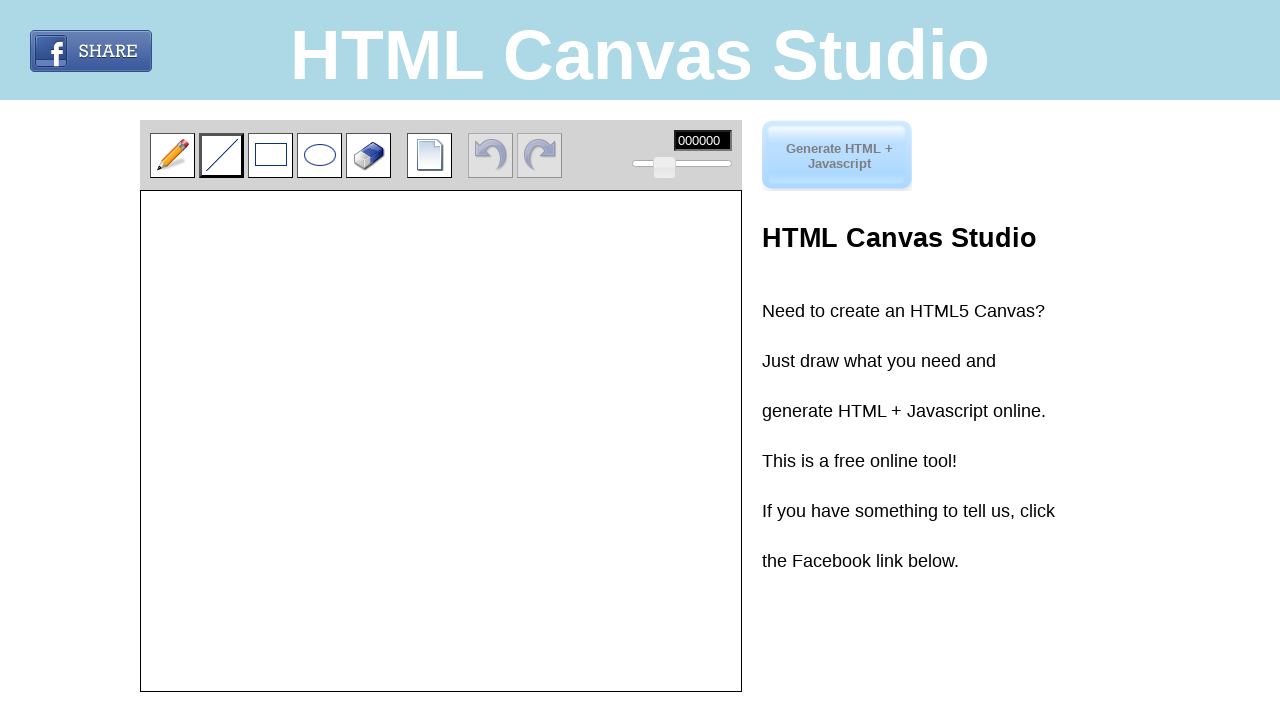

Pressed down mouse button to start drawing at (140, 275)
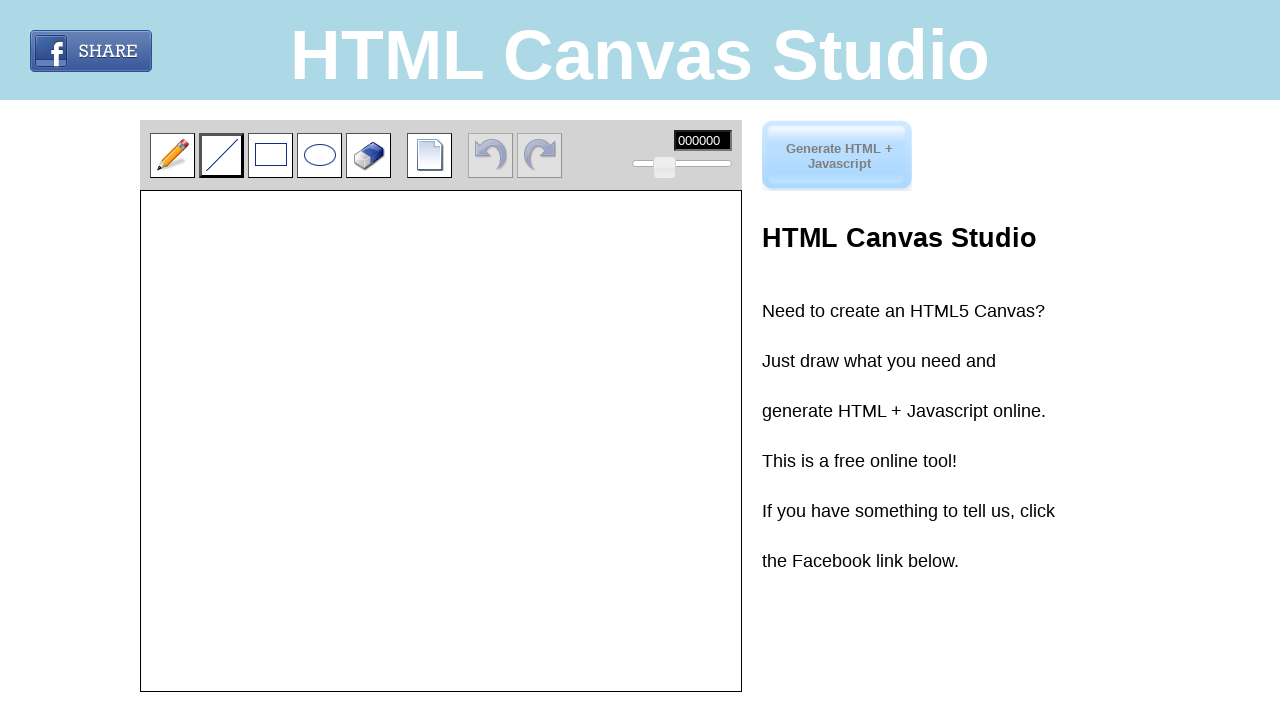

Waited 3 seconds
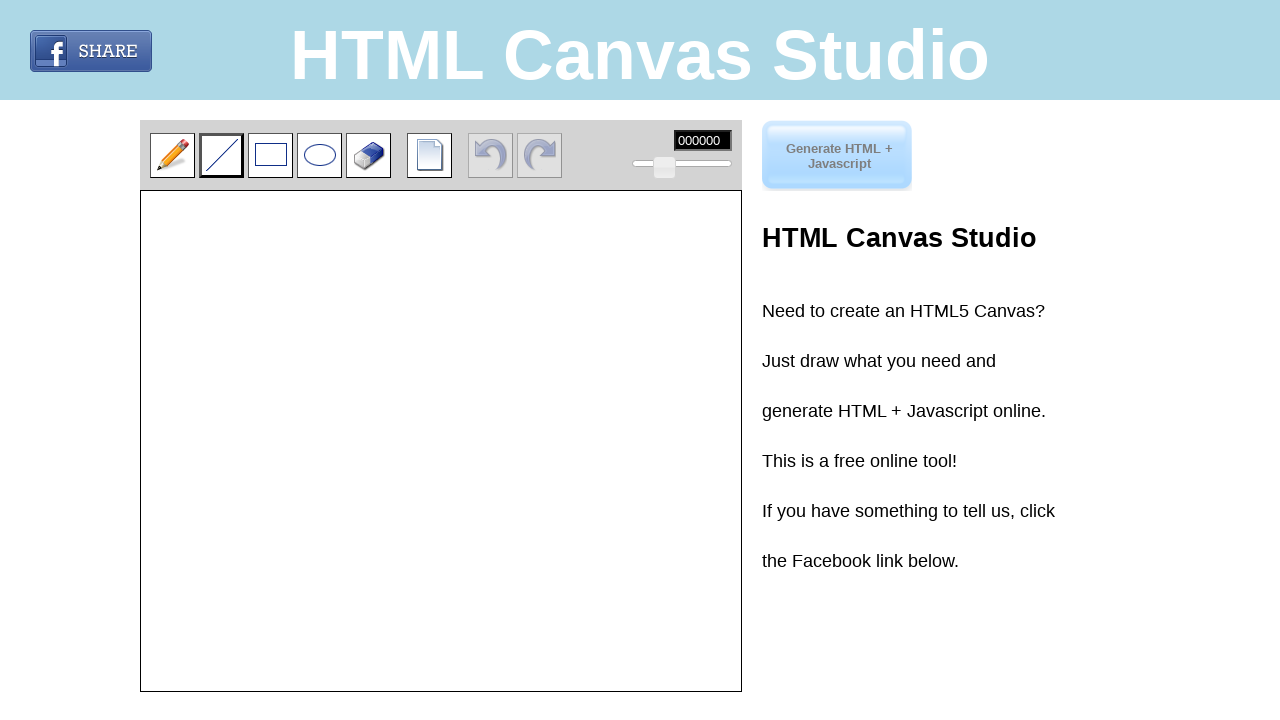

Moved mouse to end position for horizontal line at (275, 275)
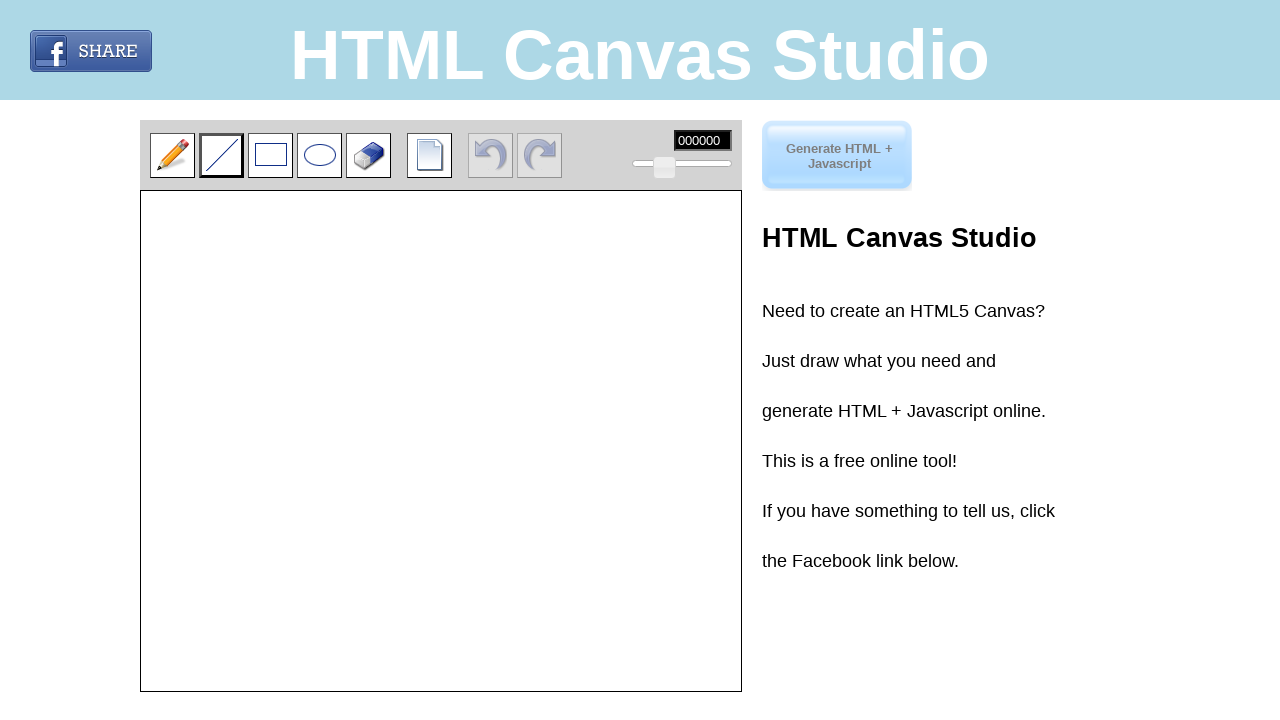

Released mouse button to complete horizontal line at (275, 275)
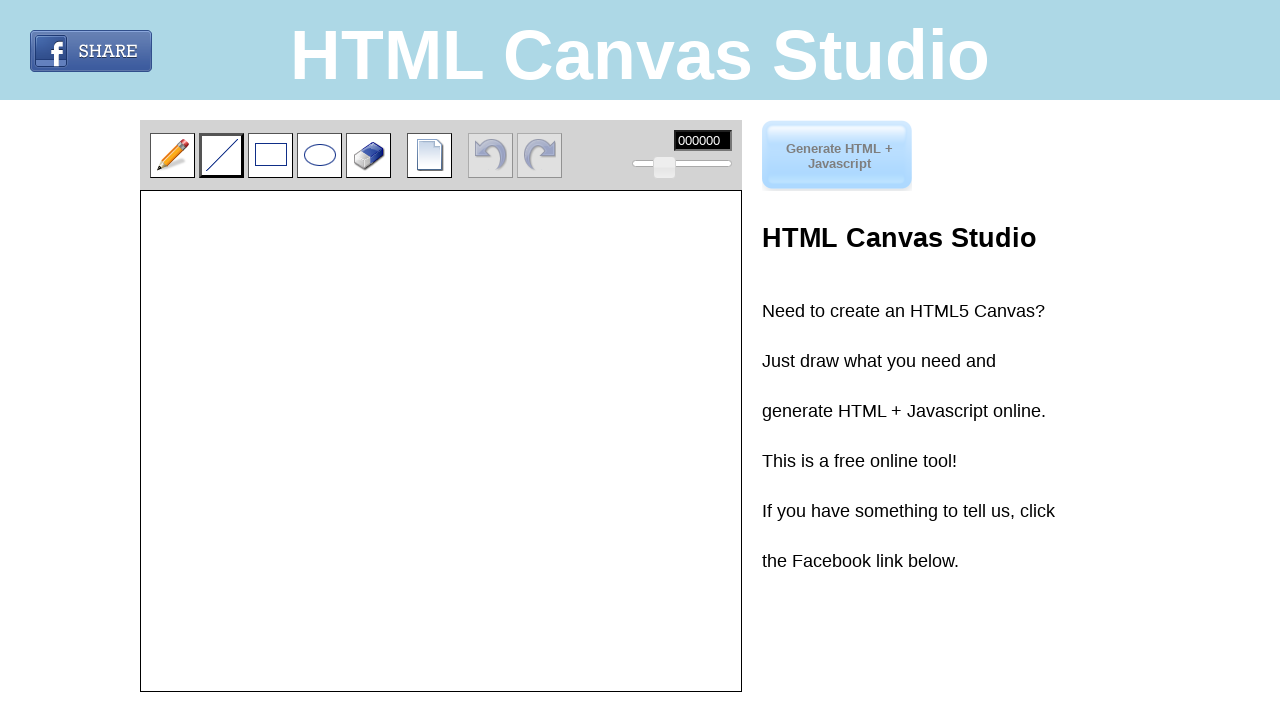

Waited 3 seconds
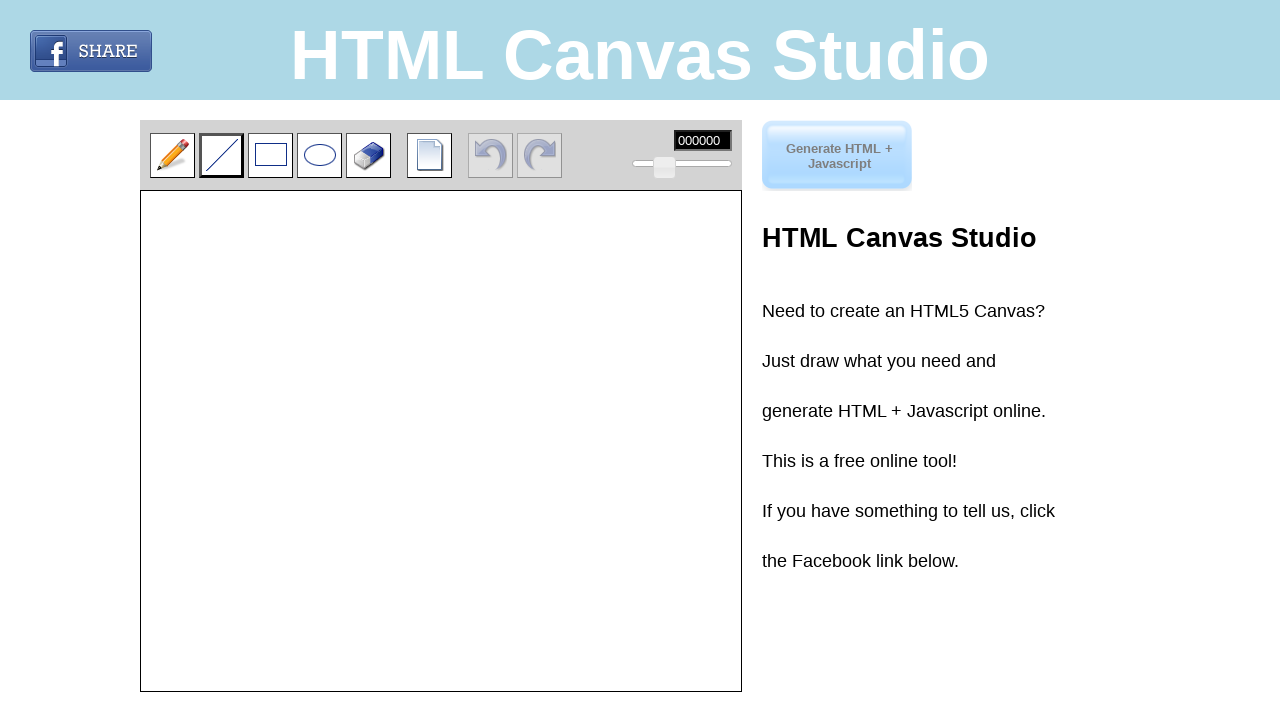

Moved mouse to starting position for vertical line at (195, 245)
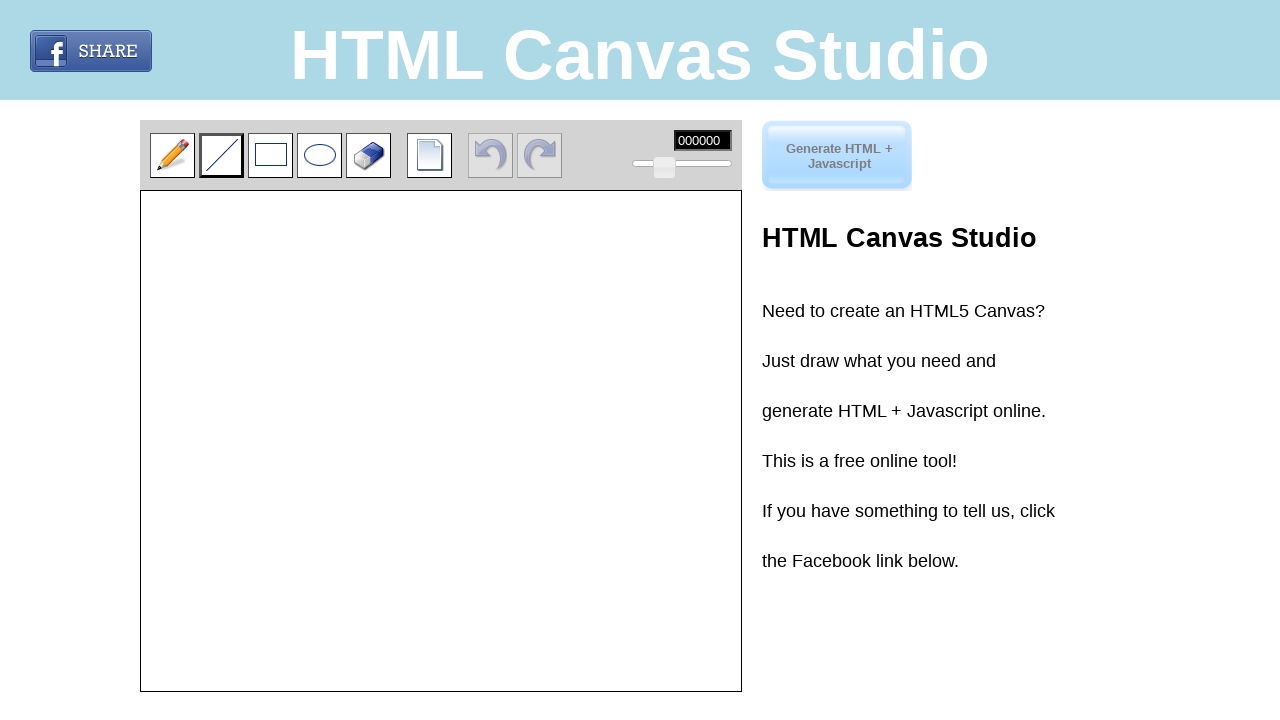

Pressed down mouse button to start drawing vertical line at (195, 245)
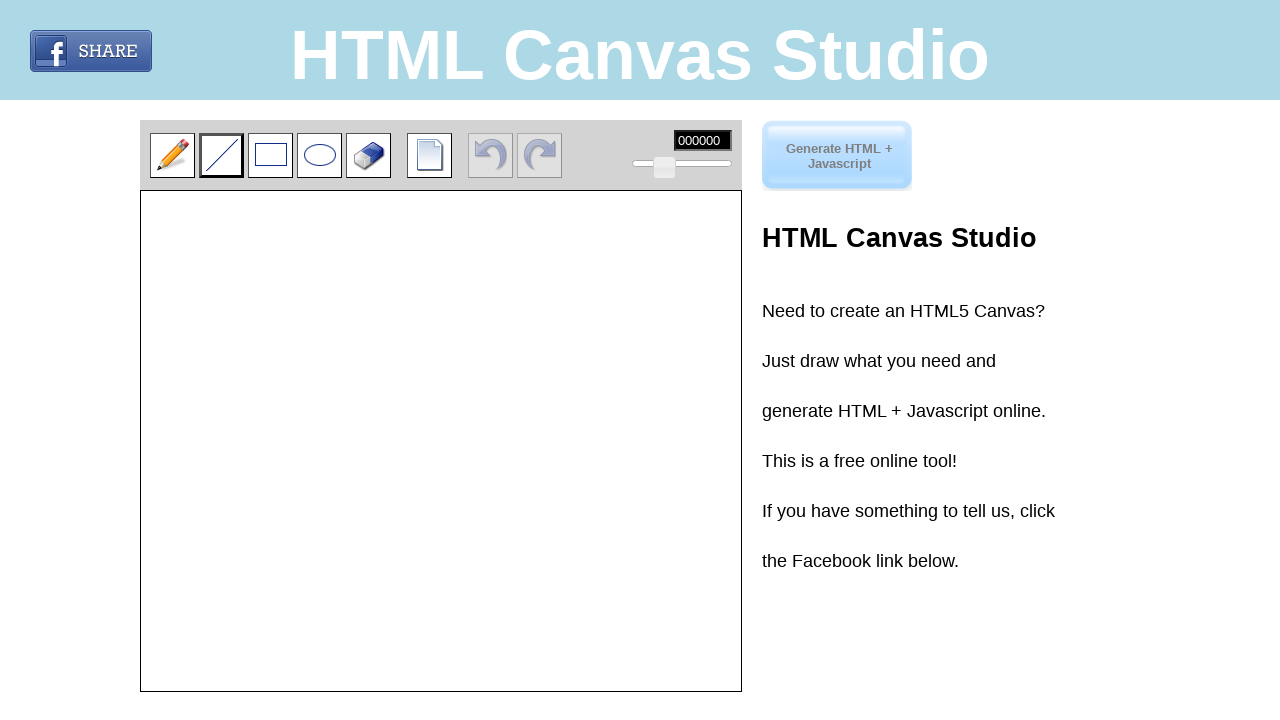

Moved mouse to end position for vertical line at (195, 325)
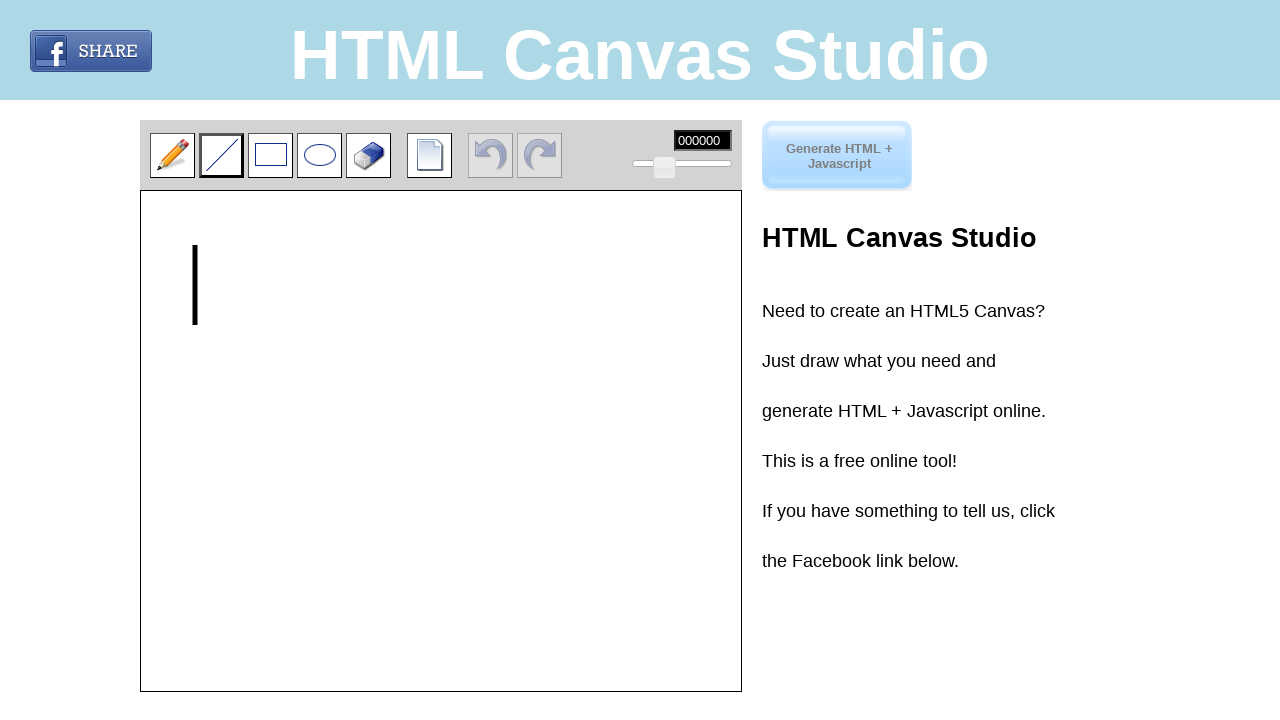

Released mouse button to complete vertical line at (195, 325)
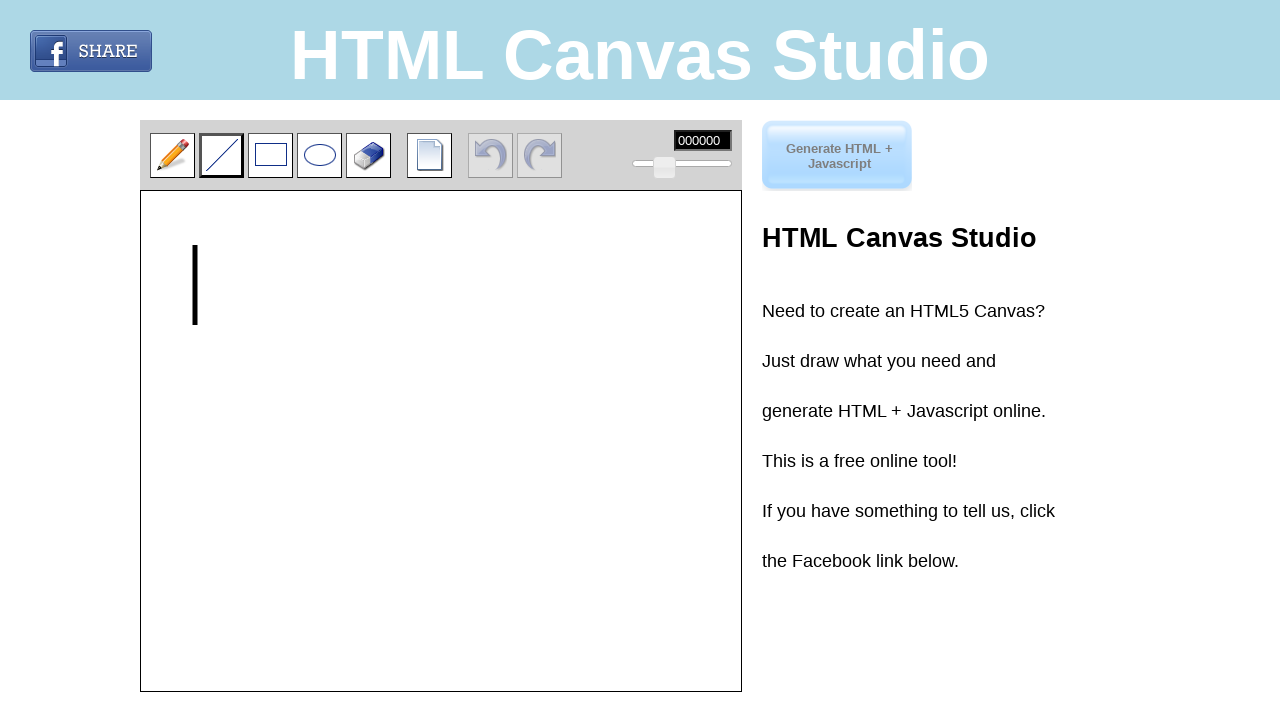

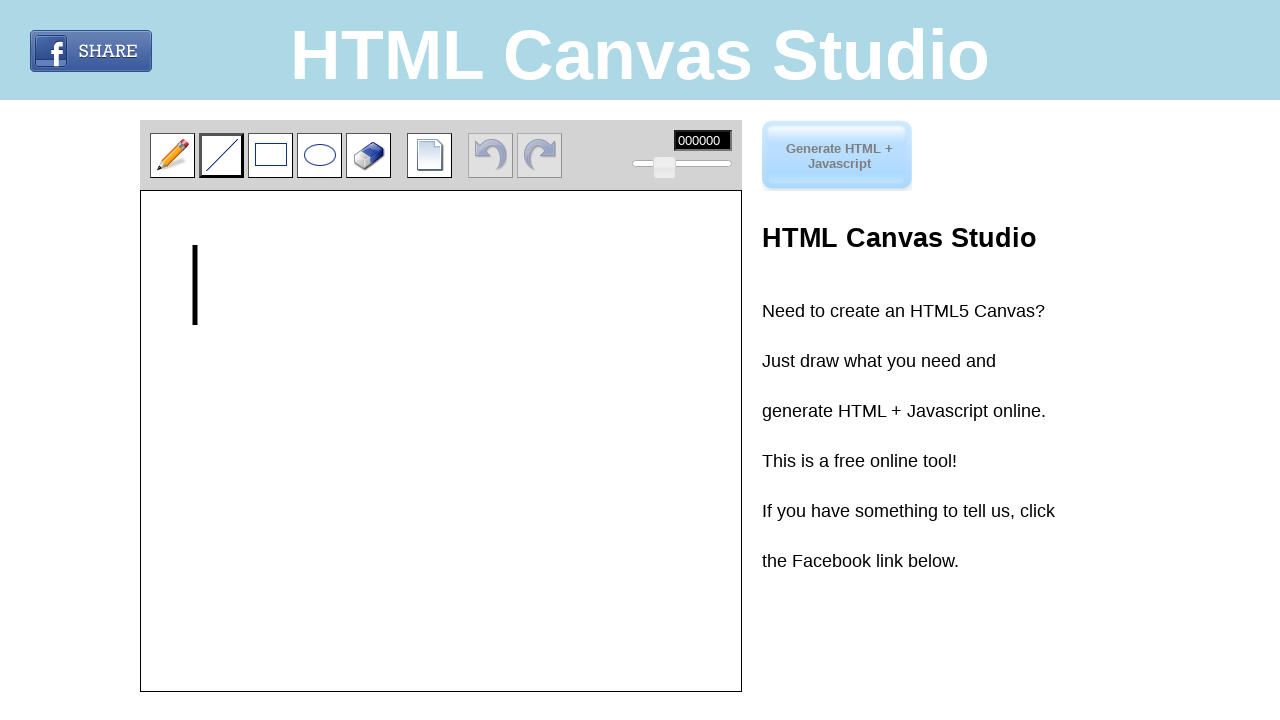